Tests the public phone directory by navigating to it, searching in both business and private directories with various search criteria including name, location, street, and phone number.

Starting URL: https://telemach.ba/

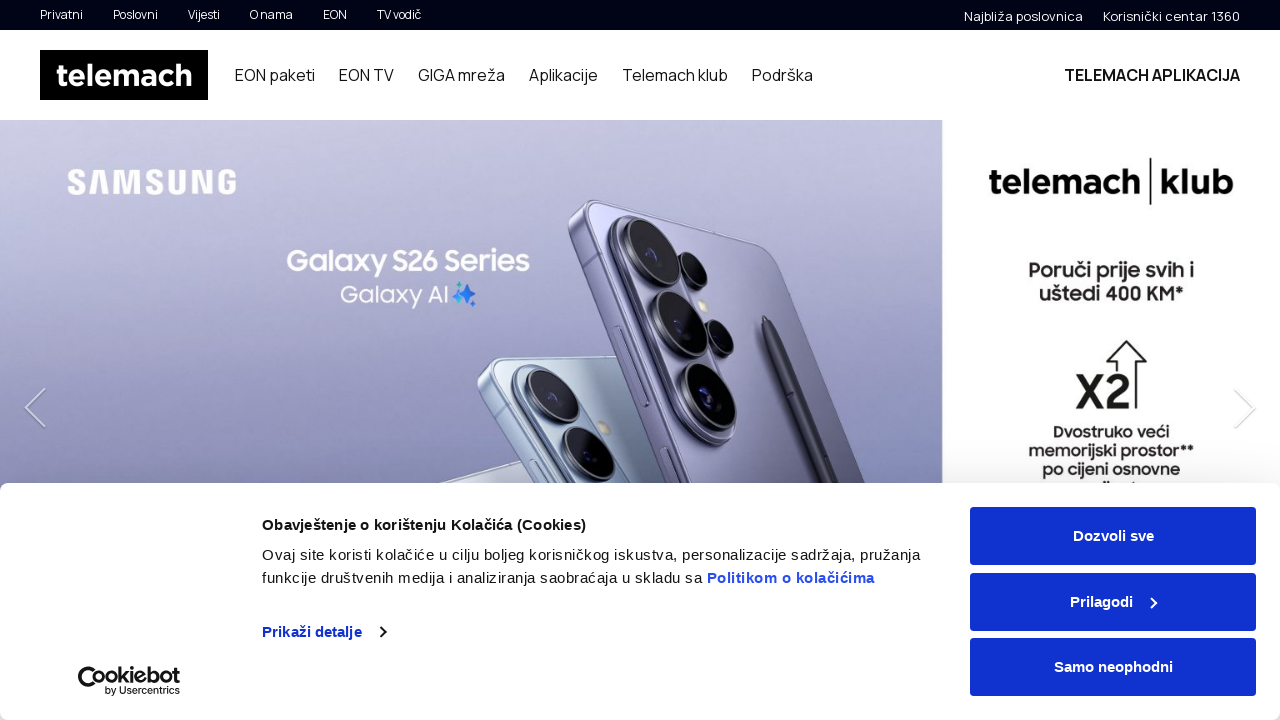

Scrolled down to footer navigation
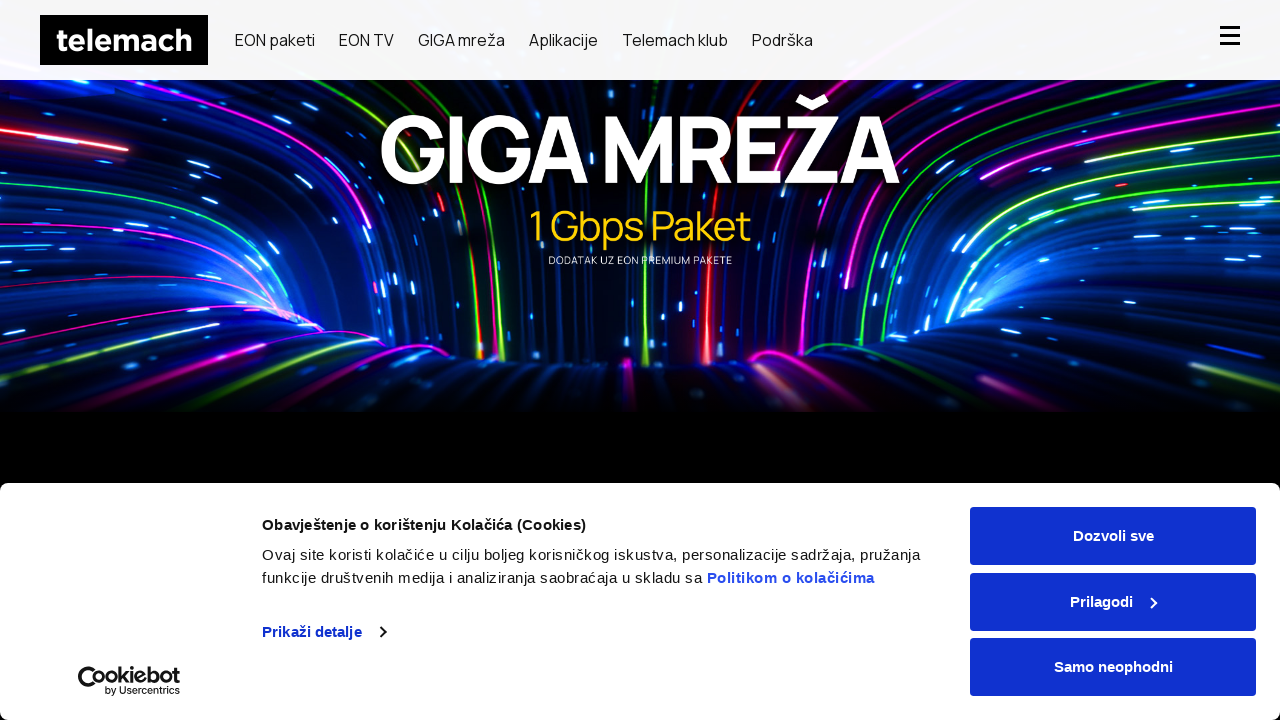

Waited 2 seconds for content to load
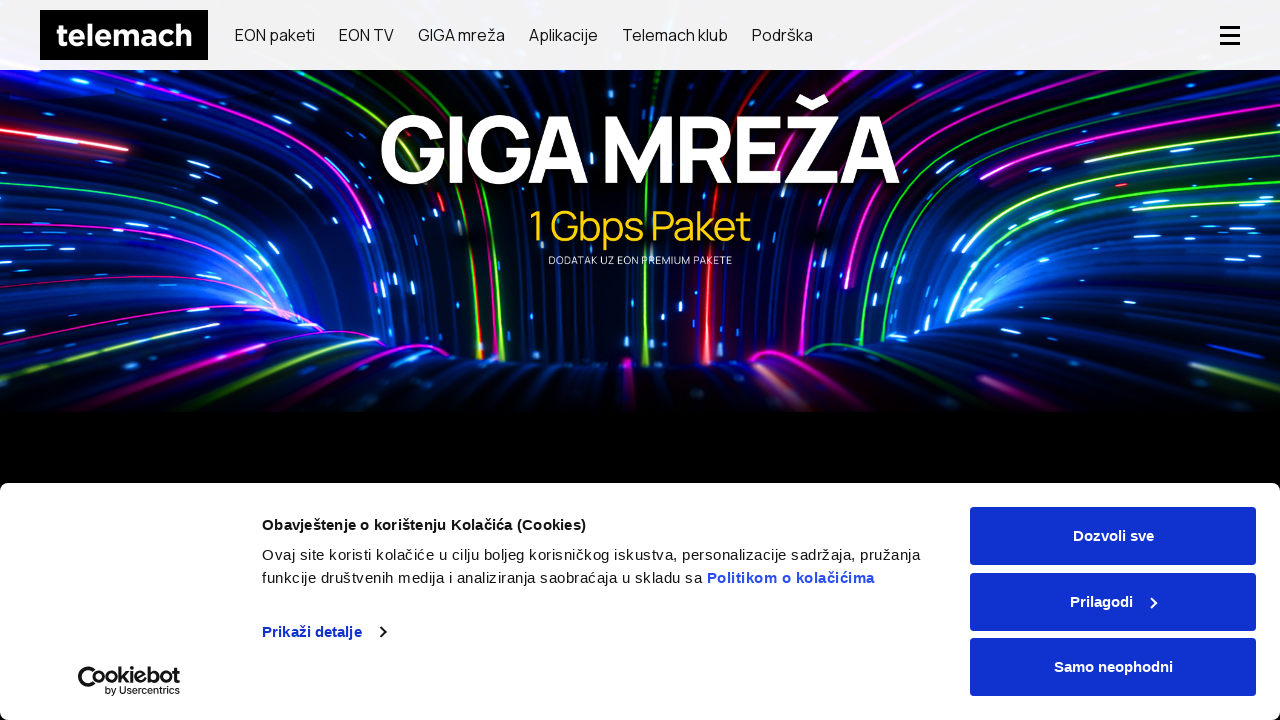

Clicked on public directory link in footer at (747, 361) on #ft-navigation > li:nth-child(4) > ul > li > a
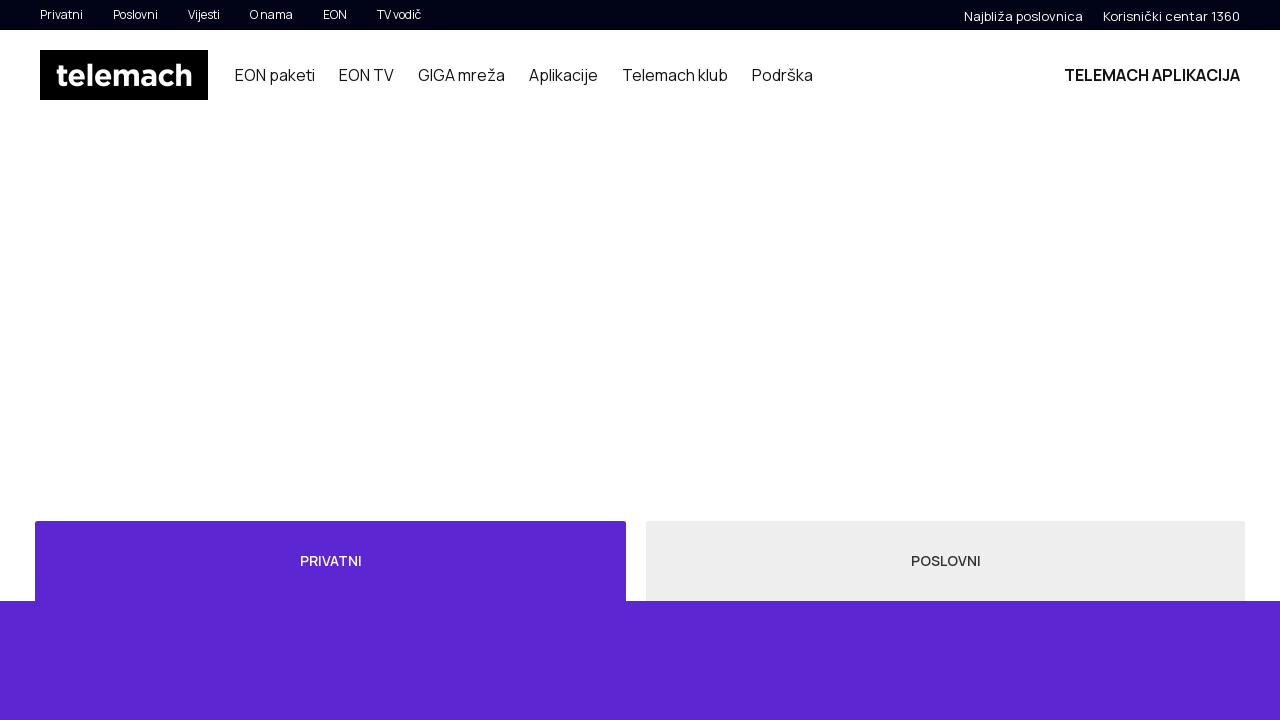

Waited 2 seconds for directory to load
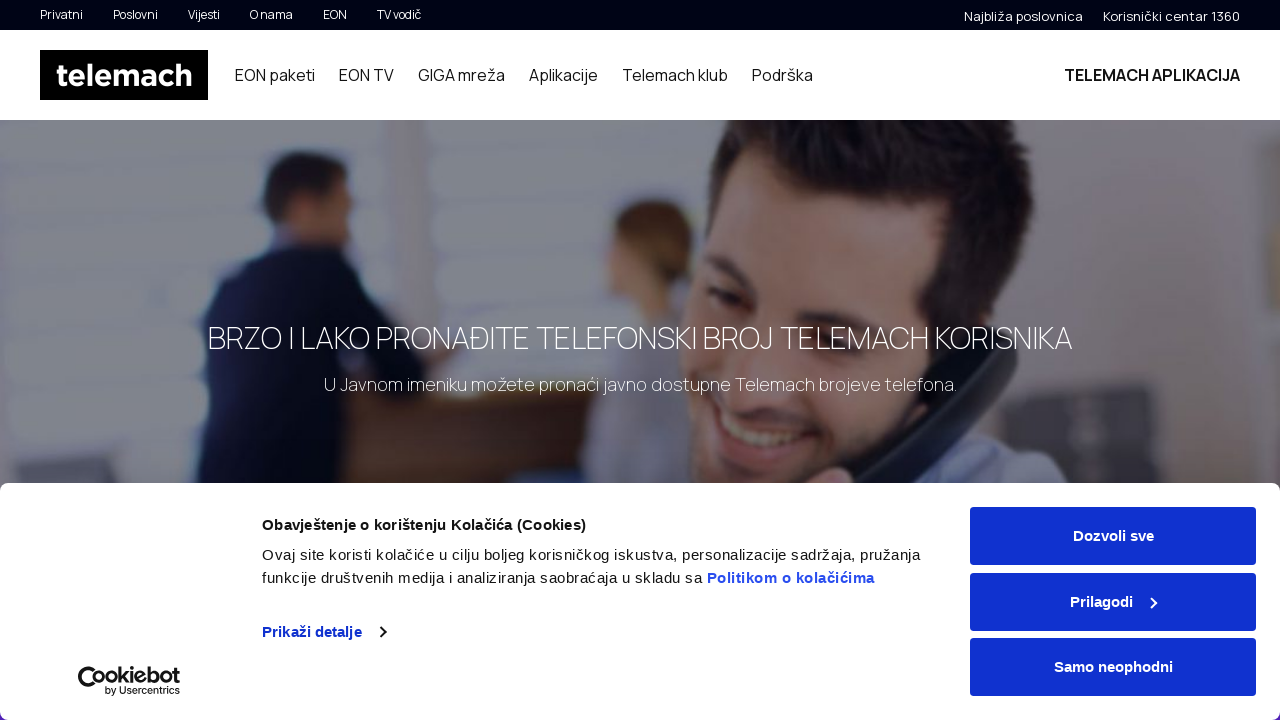

Scrolled to directory search form
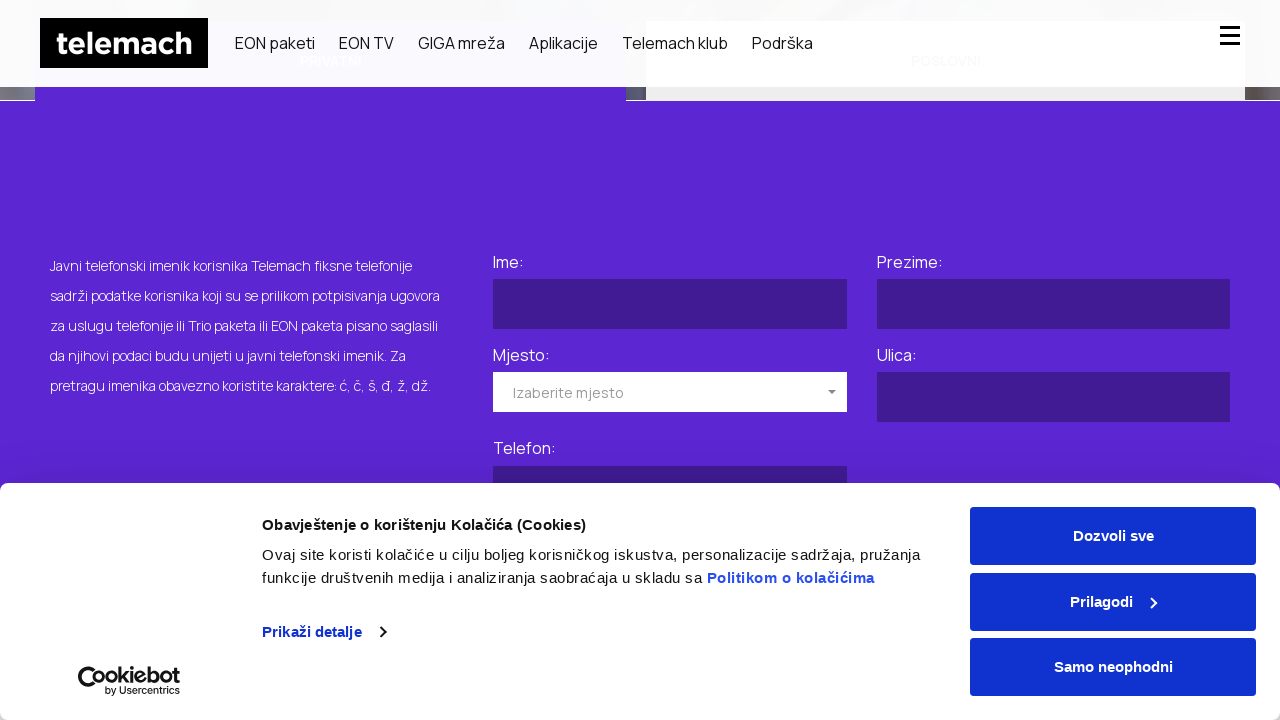

Waited 2 seconds for form to be visible
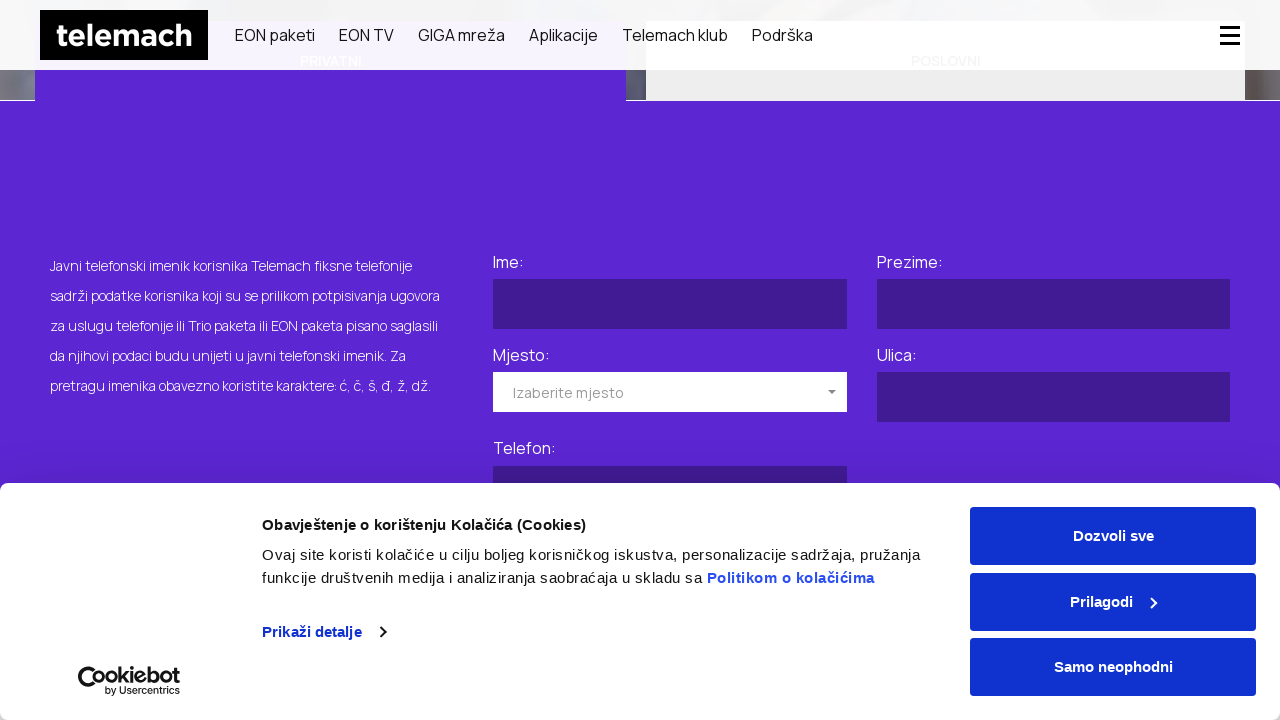

Clicked on business directory tab at (946, 361) on #myTab > li:nth-child(2) > a
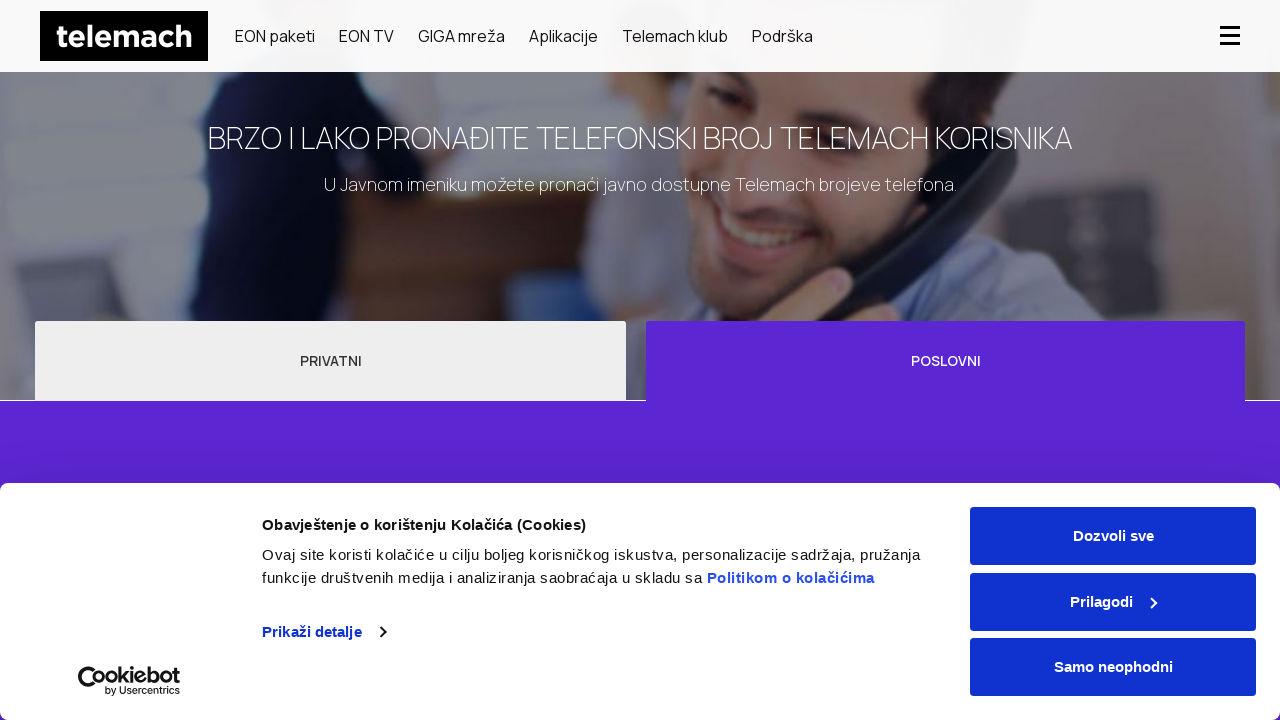

Waited 2 seconds for business directory tab to load
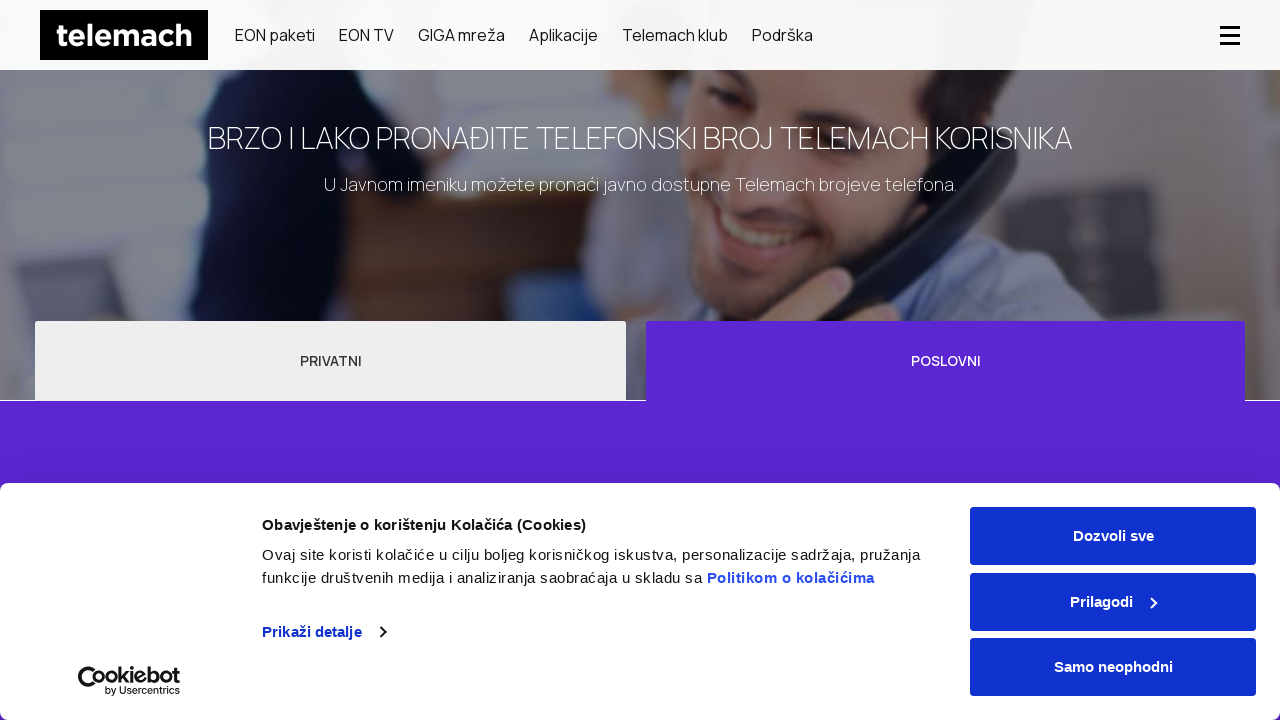

Filled business name field with 'Kompanija DOO' on #phonebook-app > div > form > div > div:nth-child(1) > input
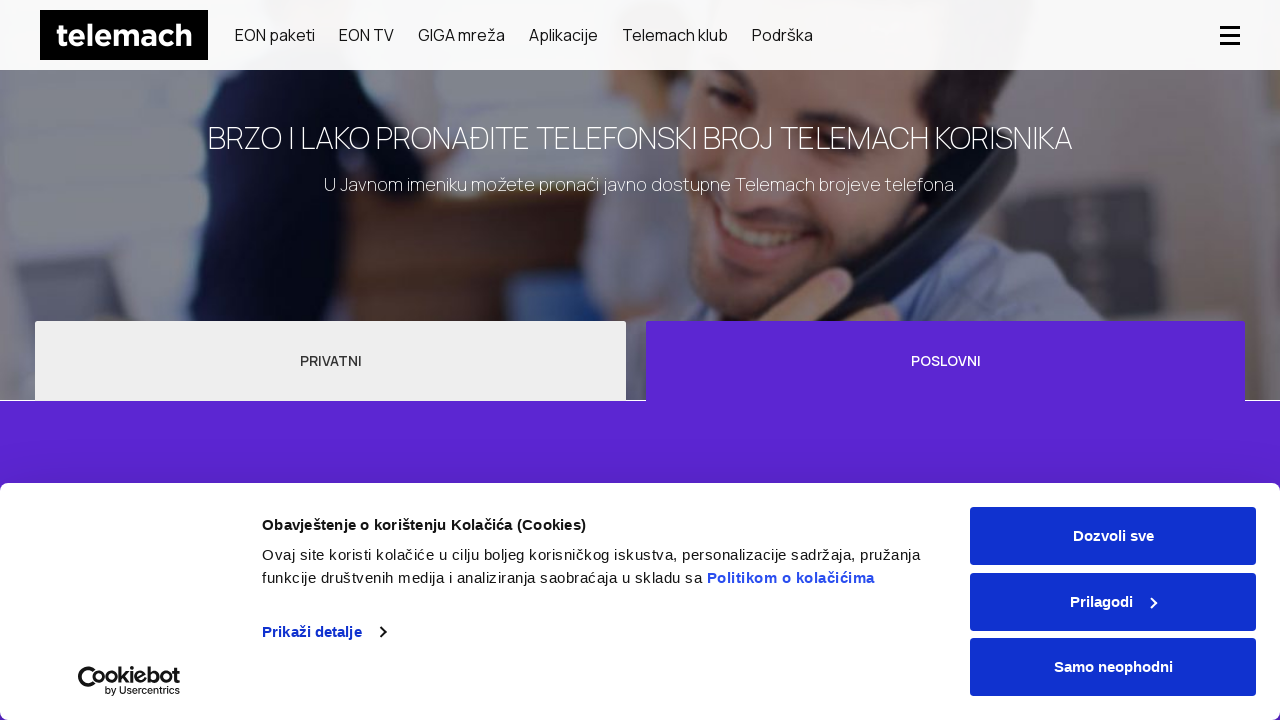

Clicked on business location dropdown at (1053, 361) on #phonebook-app > div > form > div > div:nth-child(2) > div > div > input
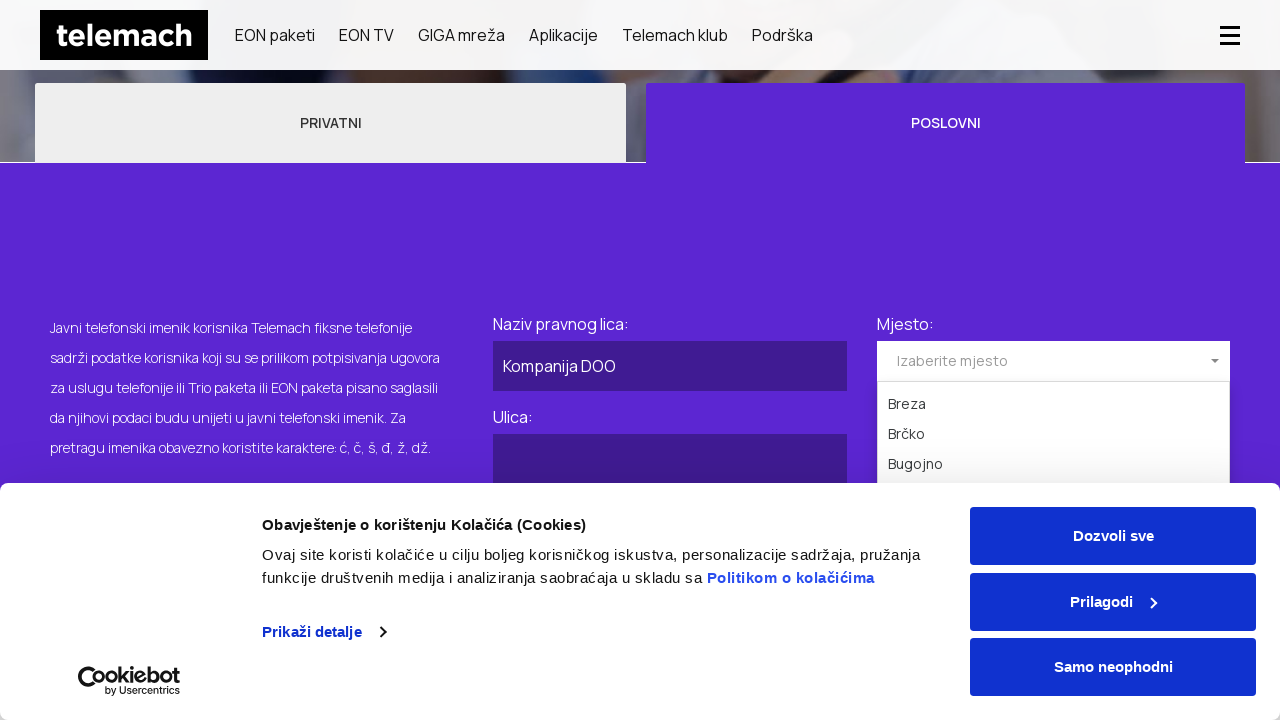

Waited 2 seconds for location dropdown to open
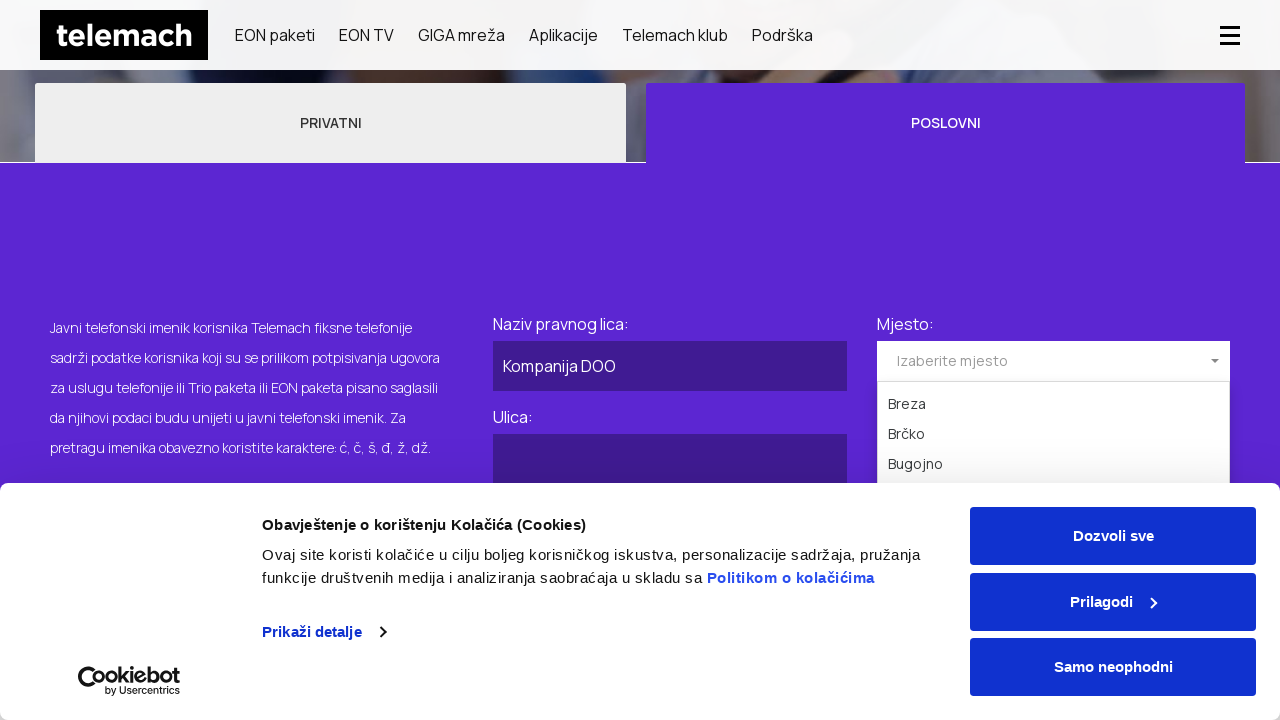

Selected Kiseljak location from dropdown at (1053, 361) on #phonebook-app > div > form > div > div:nth-child(2) > div > ul > li:nth-child(1
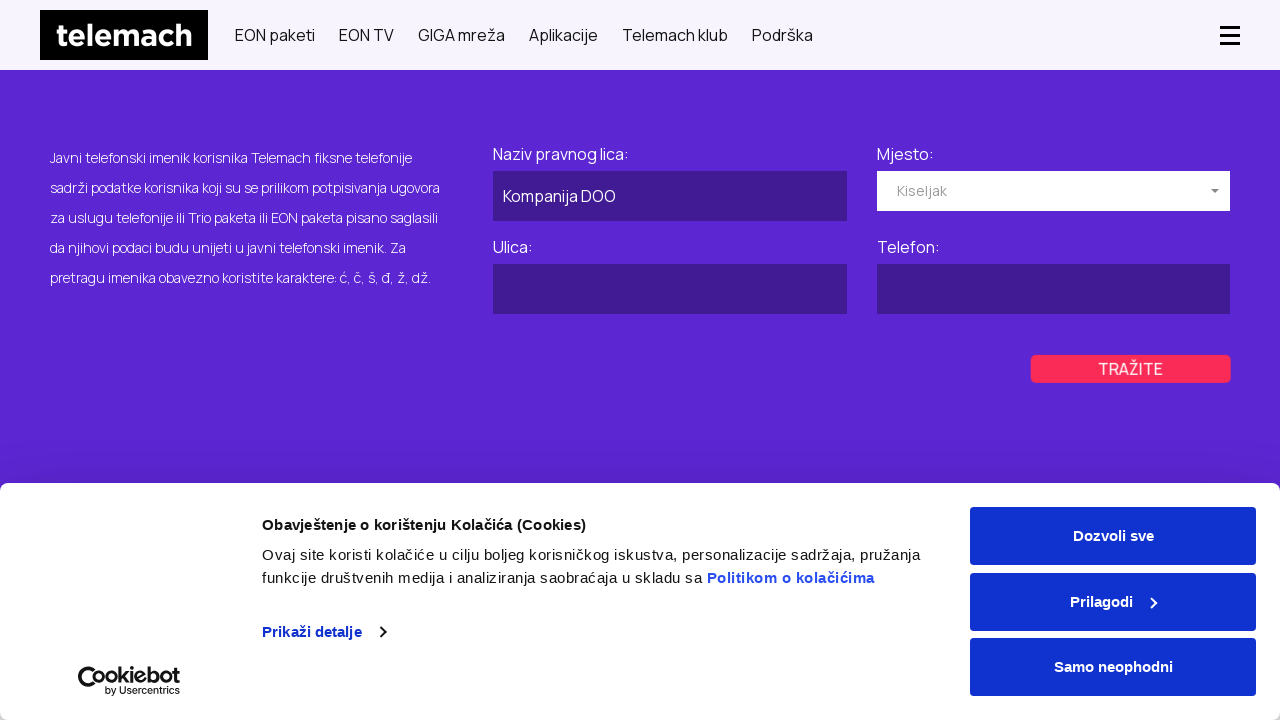

Waited 2 seconds for location selection
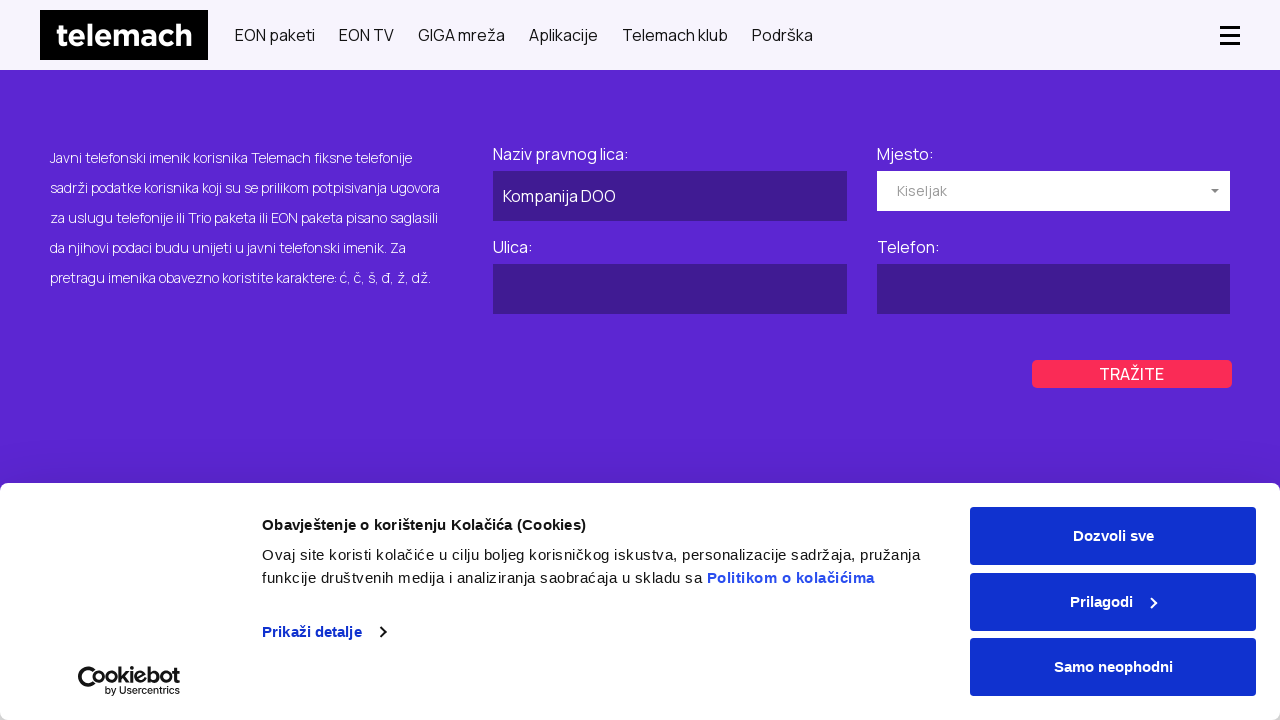

Filled business street field with 'Glavna Ulica 10' on #phonebook-app > div > form > div > div:nth-child(3) > input
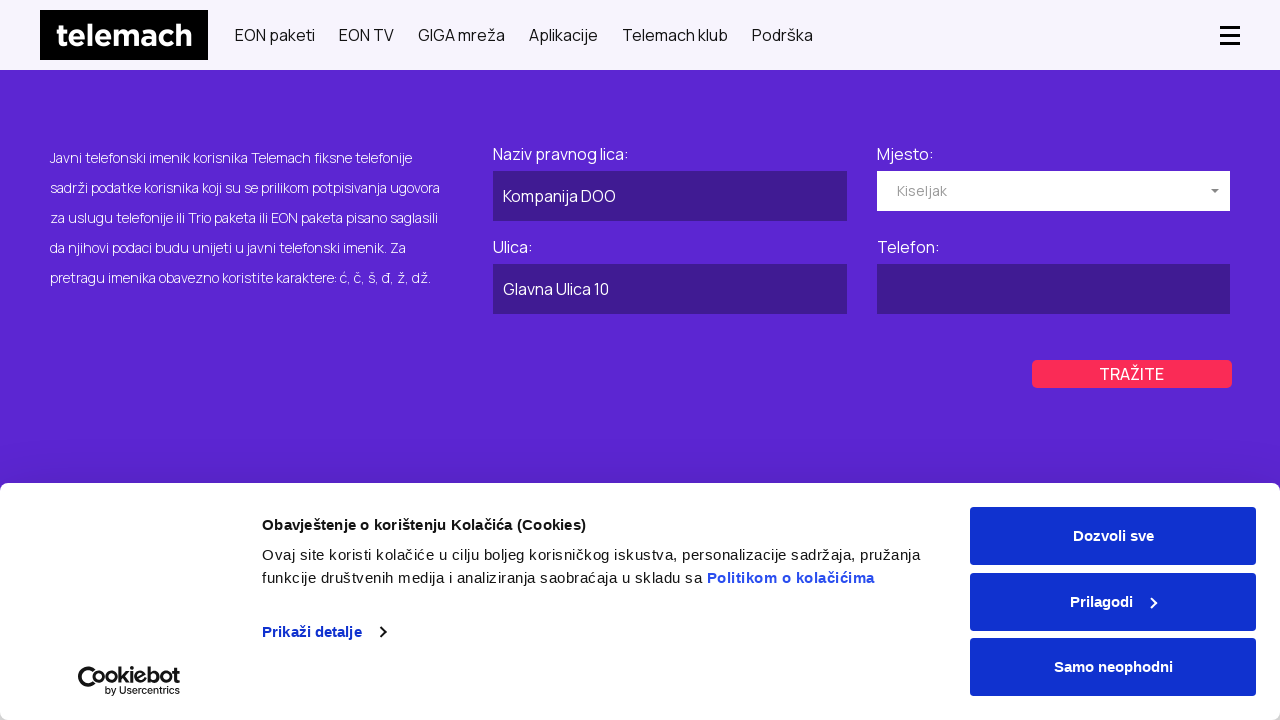

Filled business phone field with '030 123 456' on #phonebook-app > div > form > div > div:nth-child(4) > input
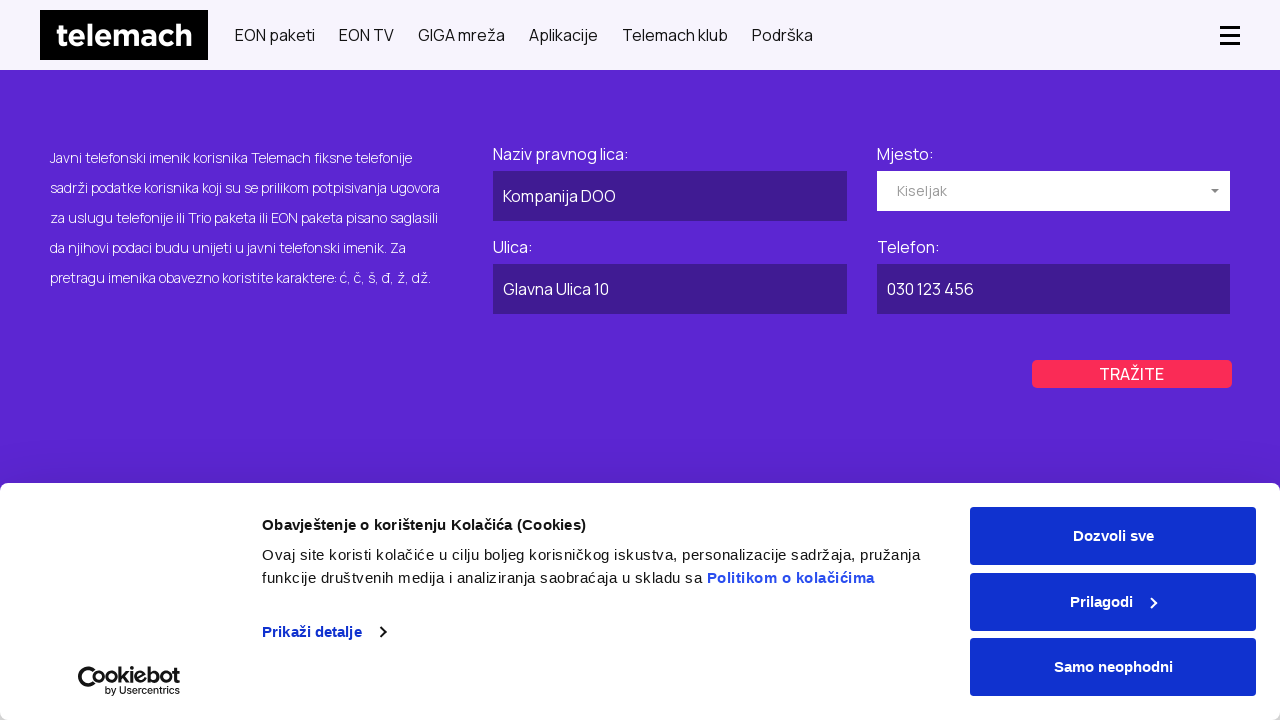

Clicked business directory search button at (1132, 374) on #phonebook-app > div > form > div > div.field-wrapper.col-xs-12.col-sm-6.col-lg-
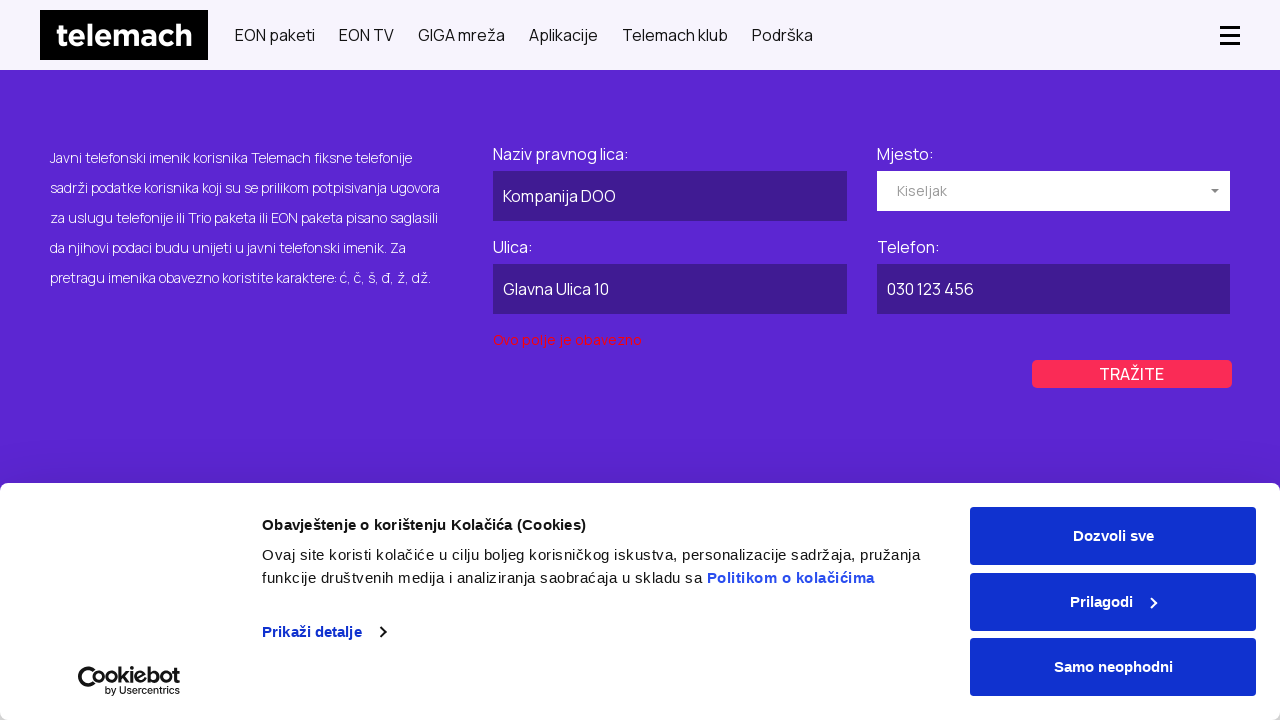

Waited 2 seconds for business search results
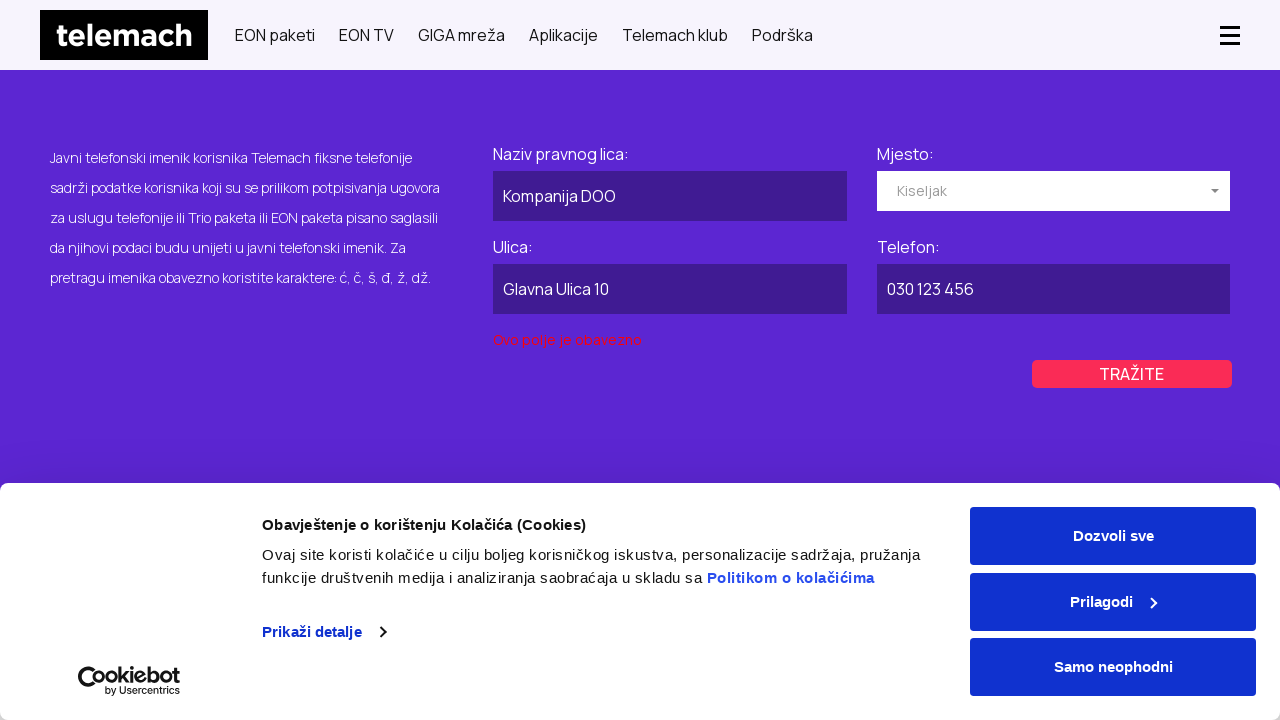

Clicked on private directory tab at (330, 361) on #myTab > li:nth-child(1) > a
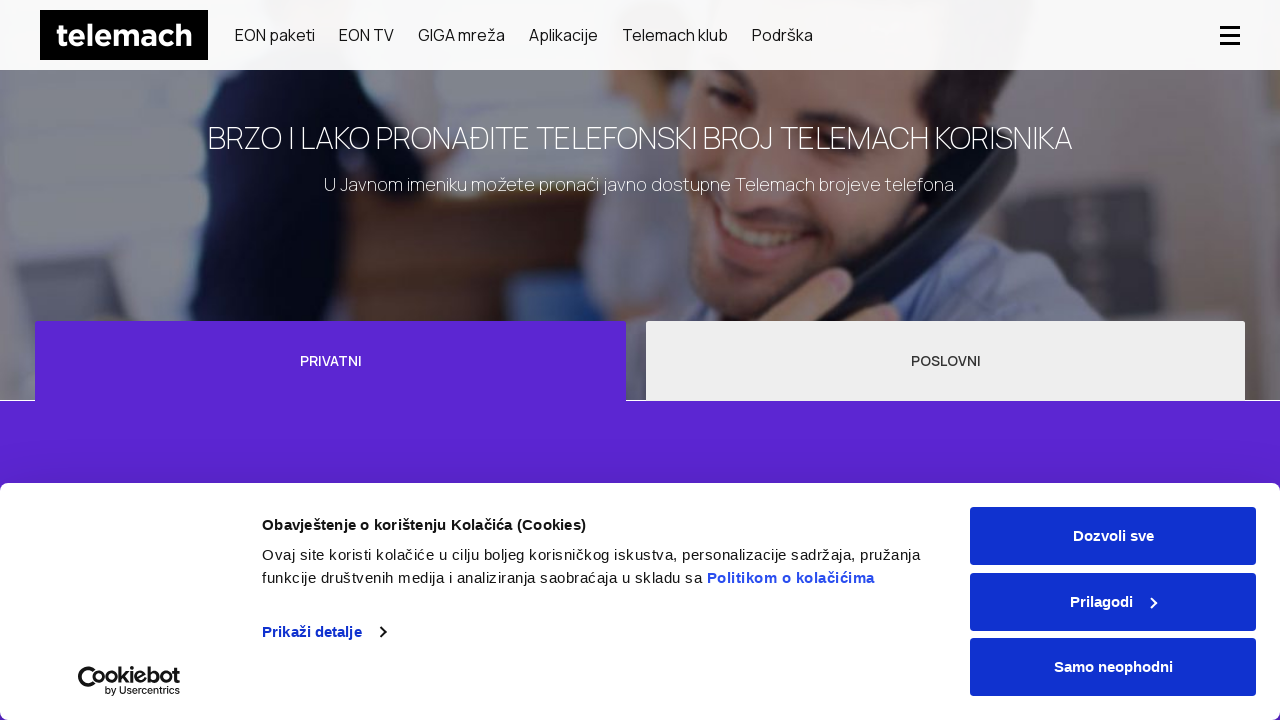

Waited 2 seconds for private directory tab to load
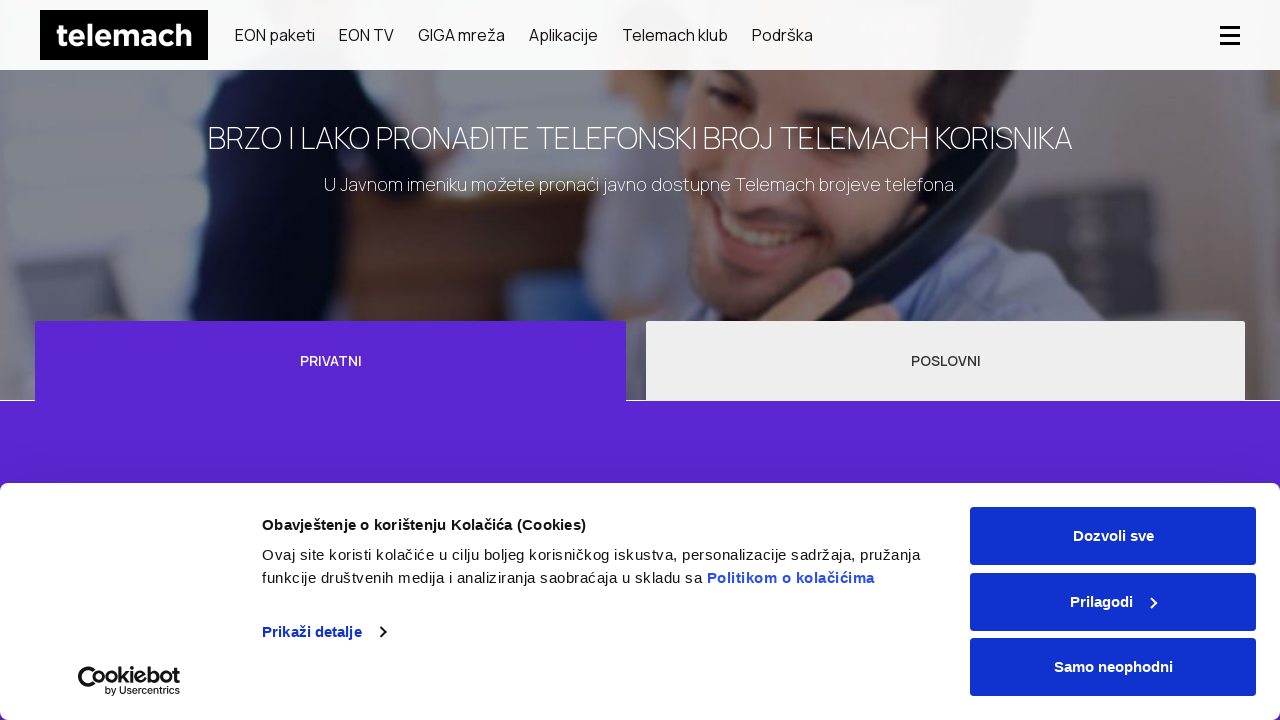

Filled first name field with 'Emir' on #phonebook-private-app > div > form > div > div:nth-child(1) > input
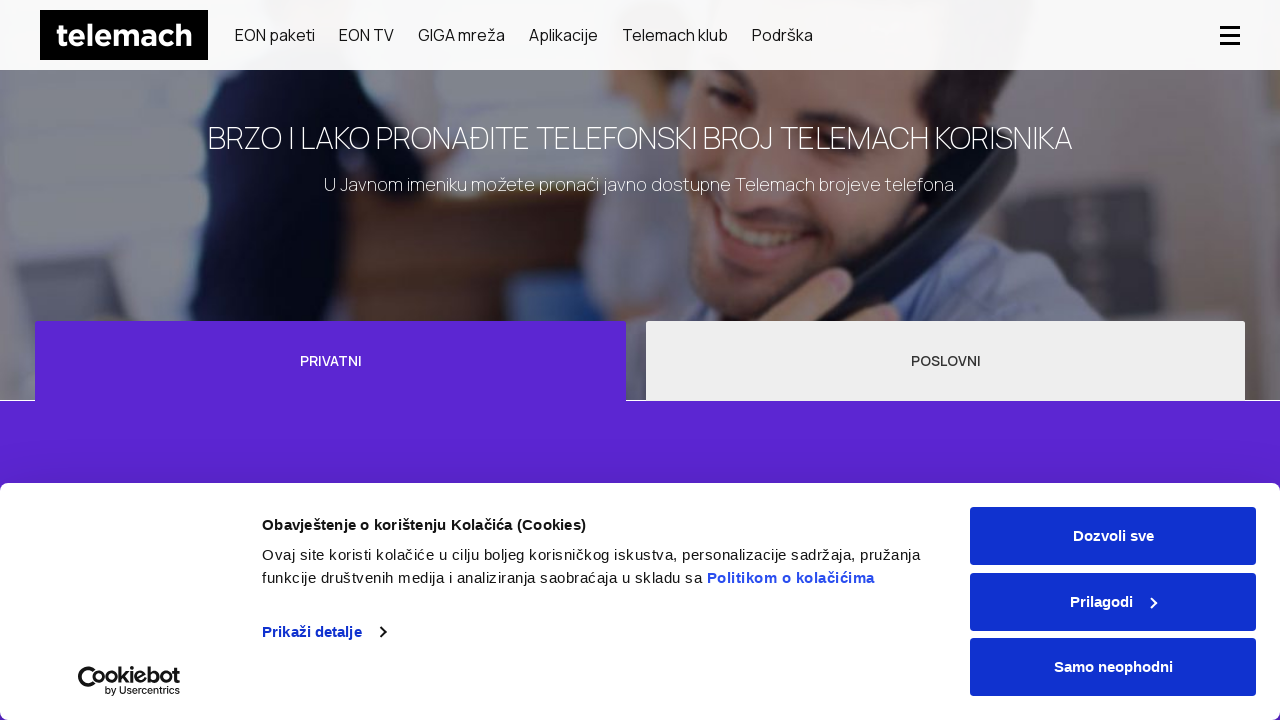

Filled last name field with 'Hadzic' on #phonebook-private-app > div > form > div > div:nth-child(2) > input
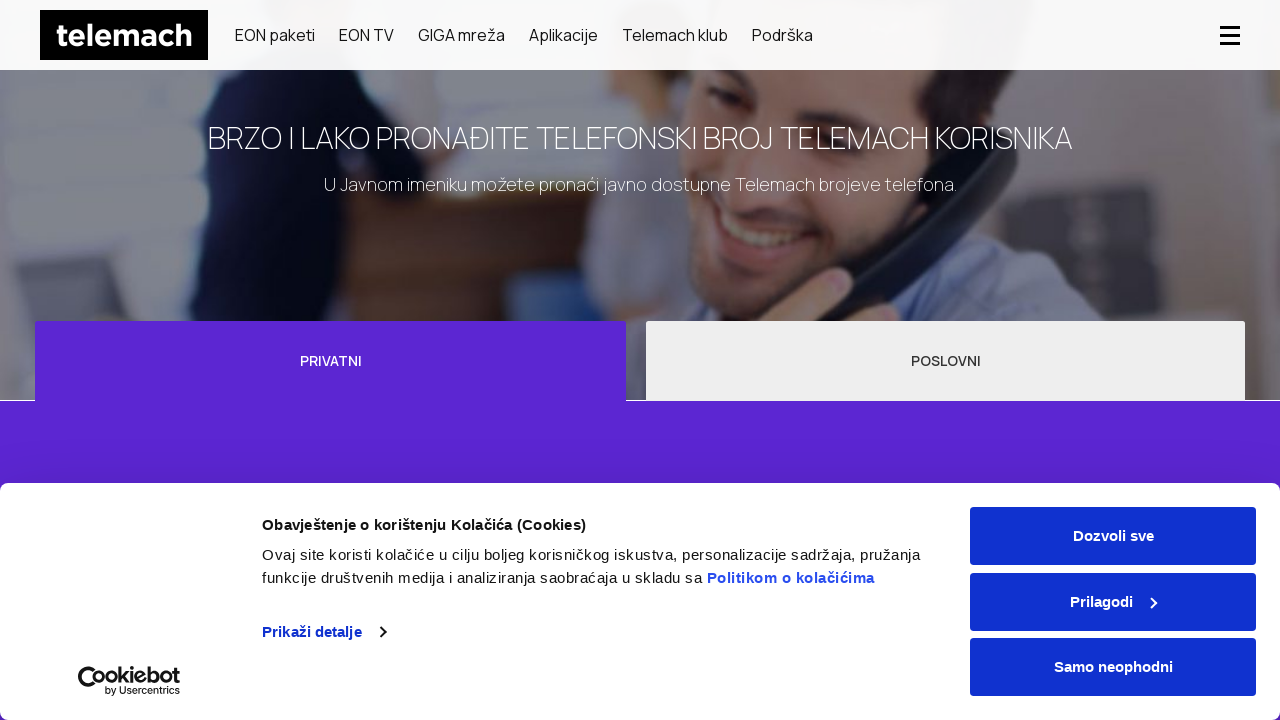

Clicked on private directory location dropdown at (670, 360) on #phonebook-private-app > div > form > div > div:nth-child(3) > div > div > input
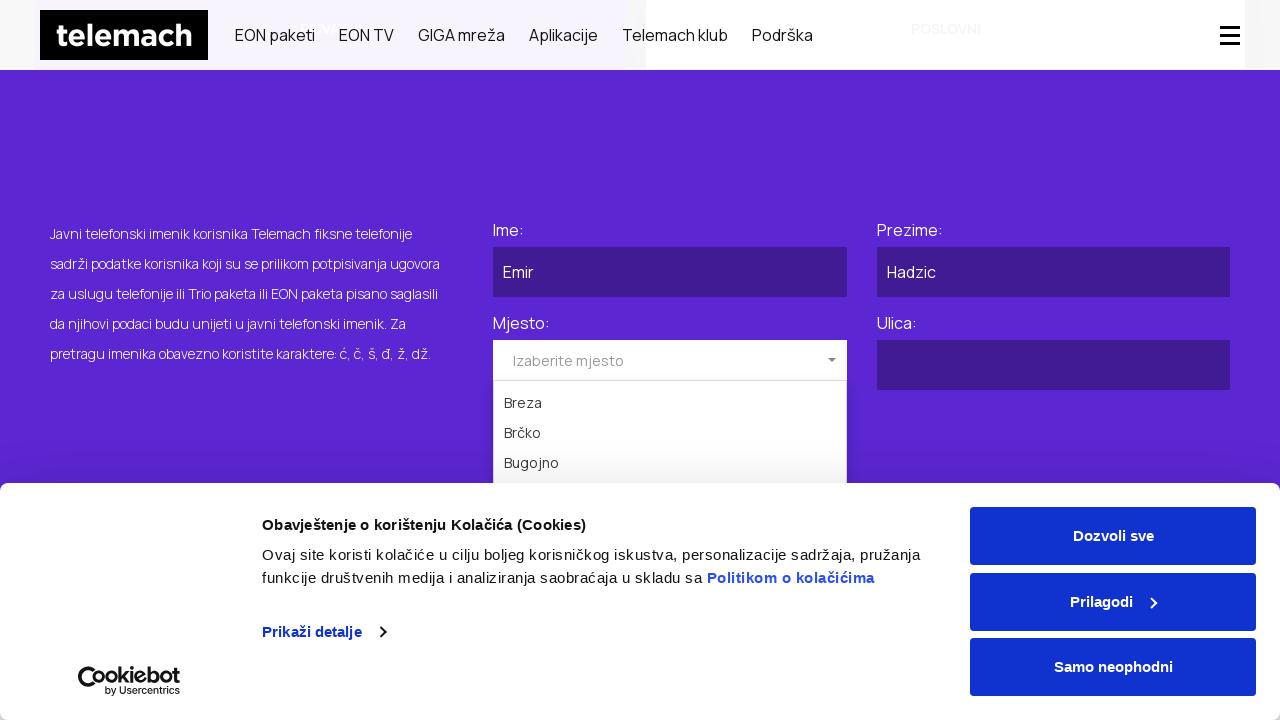

Waited 2 seconds for private location dropdown to open
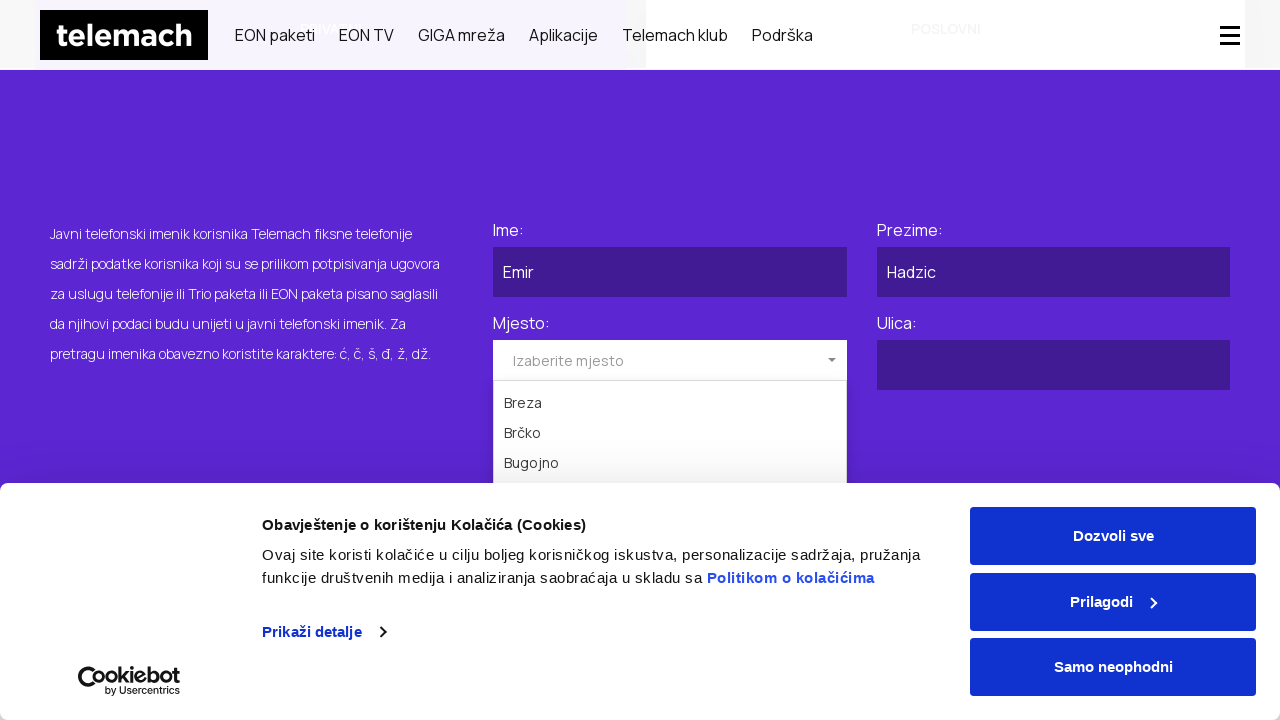

Selected Capljina location from private directory dropdown at (670, 360) on #phonebook-private-app > div > form > div > div:nth-child(3) > div > ul > li:nth
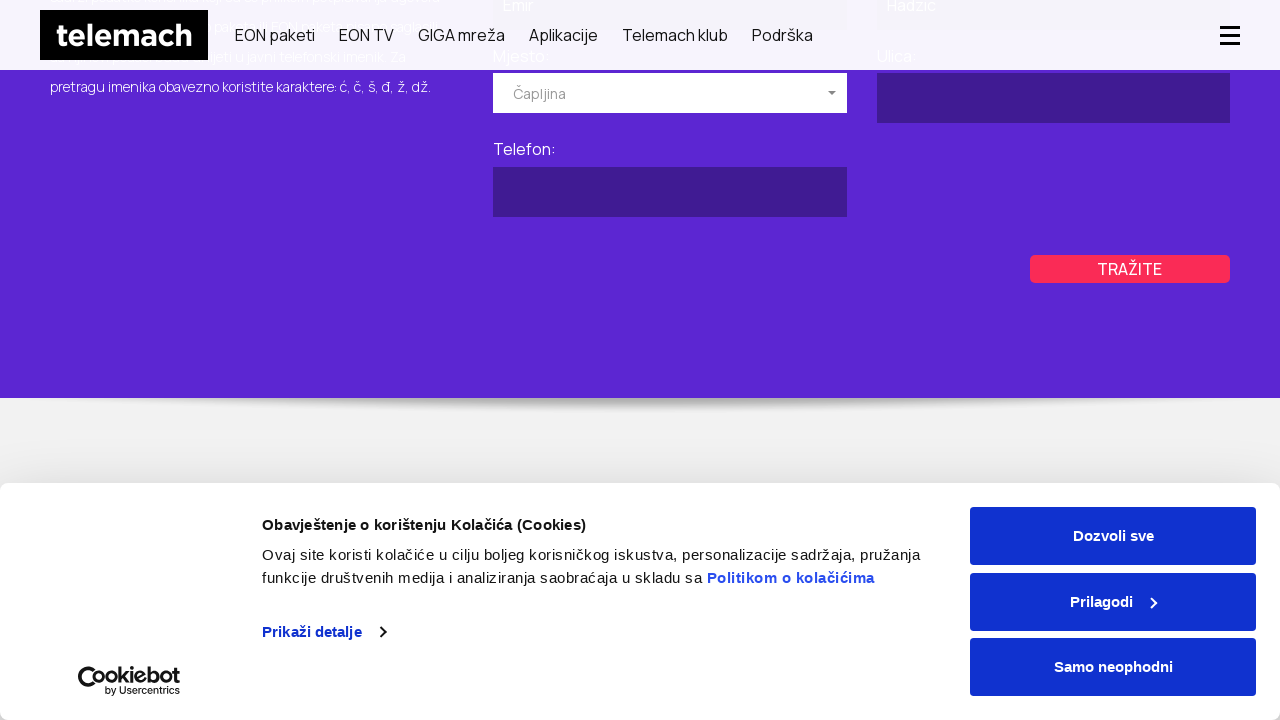

Waited 2 seconds for private location selection
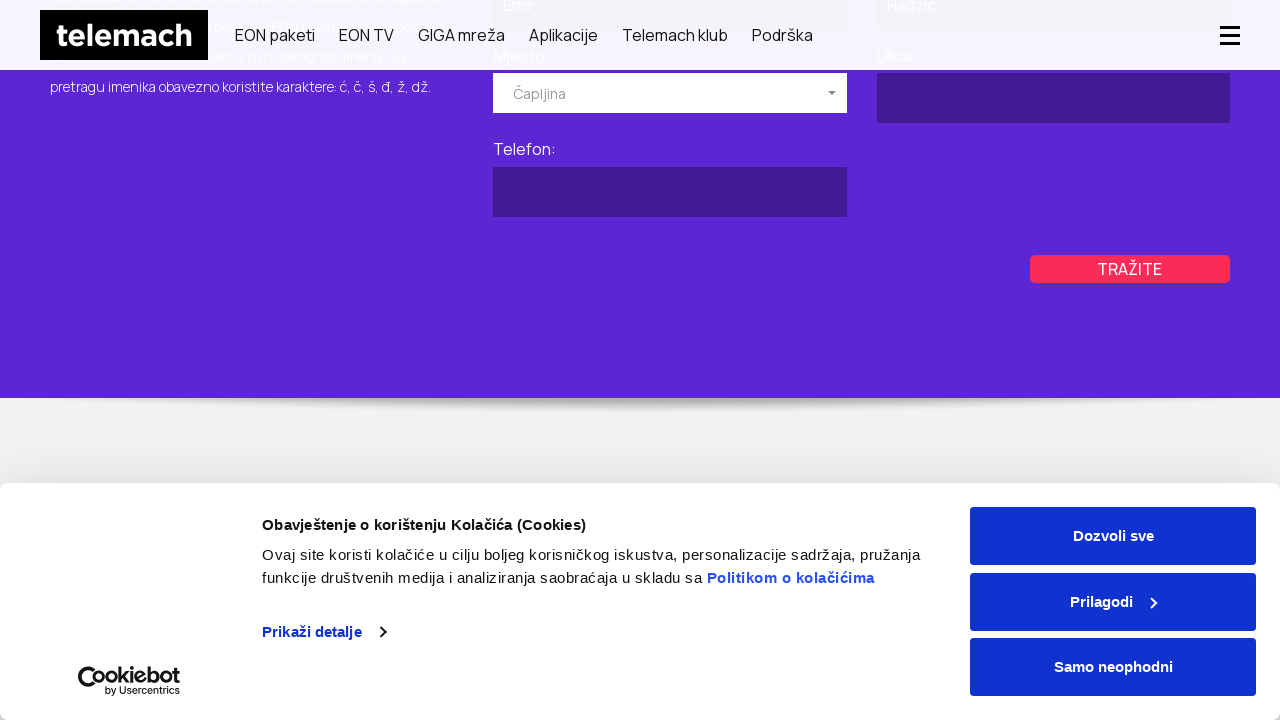

Filled private directory street field with 'Sporedna Ulica 5' on #phonebook-private-app > div > form > div > div:nth-child(4) > input
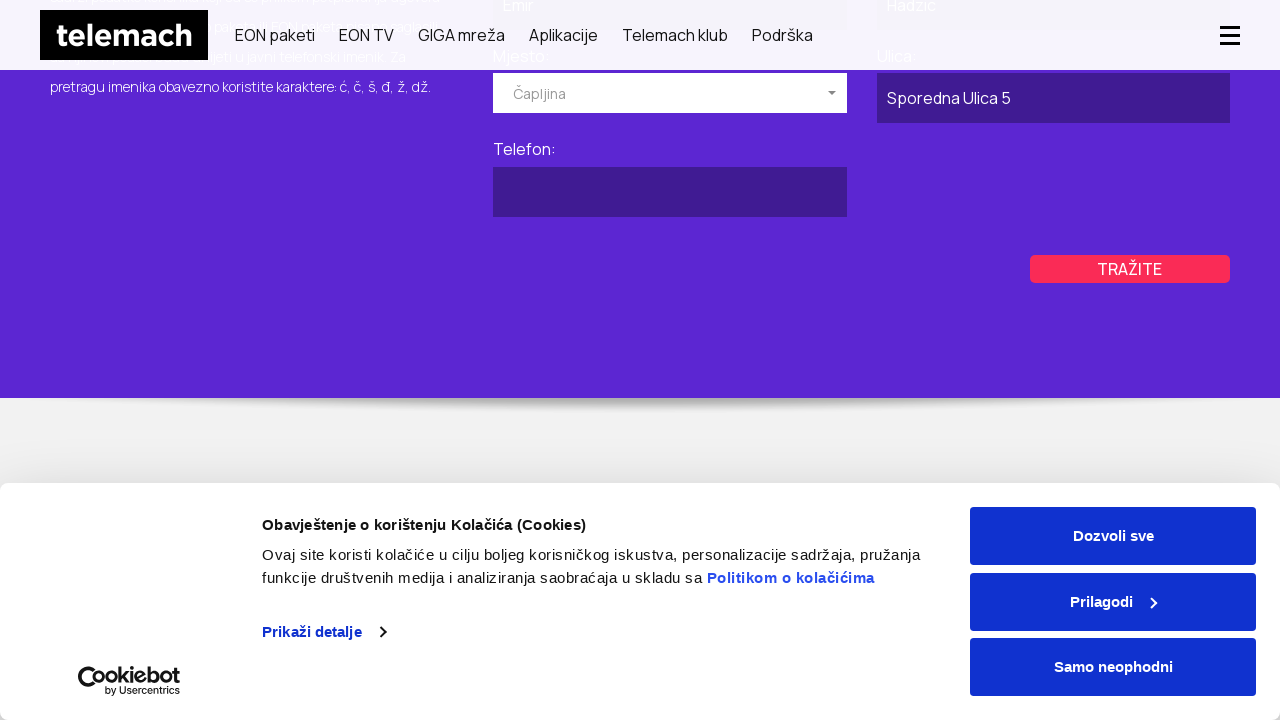

Filled private directory phone field with '036 789 012' on #phonebook-private-app > div > form > div > div:nth-child(5) > input
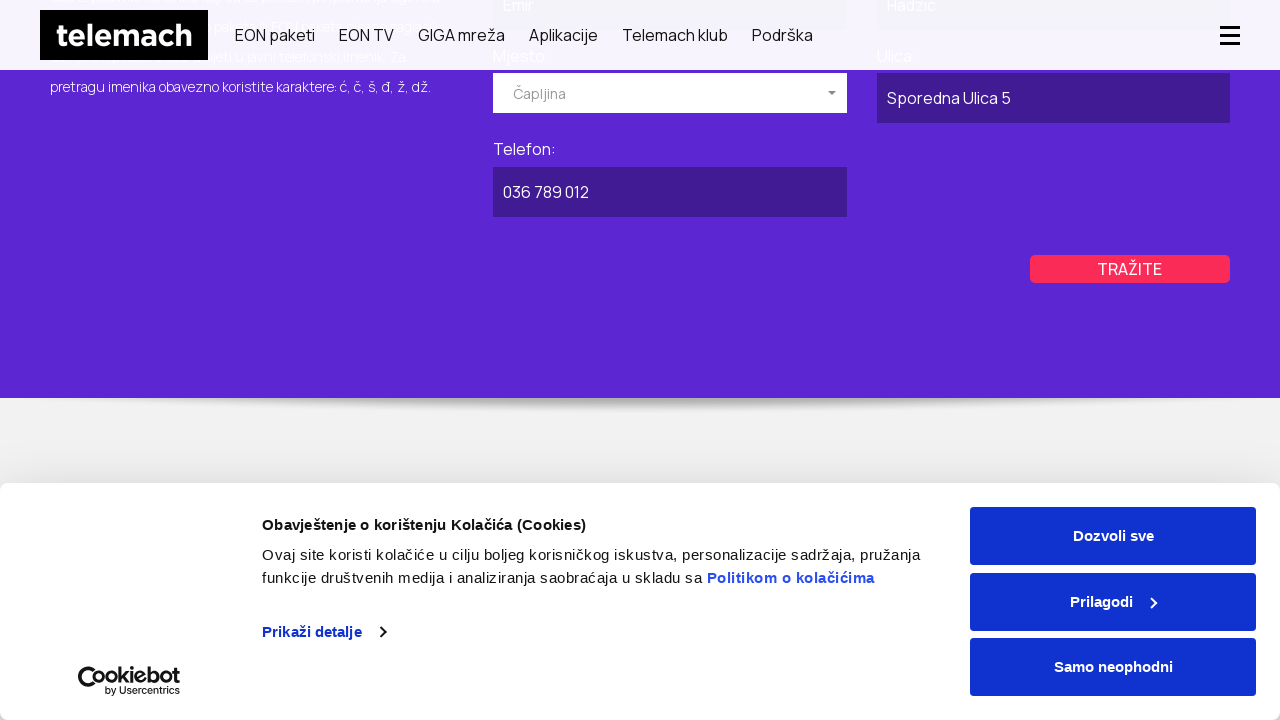

Clicked private directory search button at (1130, 269) on #phonebook-private-app > div > form > div > div.field-wrapper.col-xs-12.col-sm-o
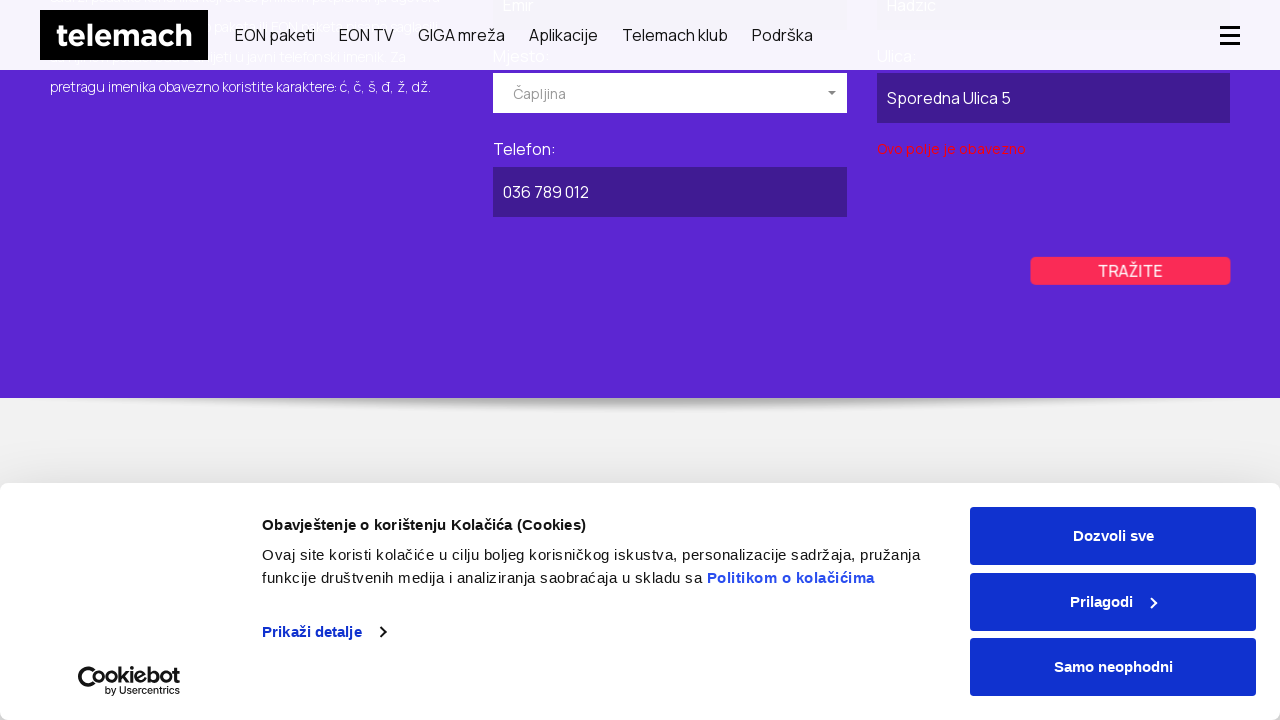

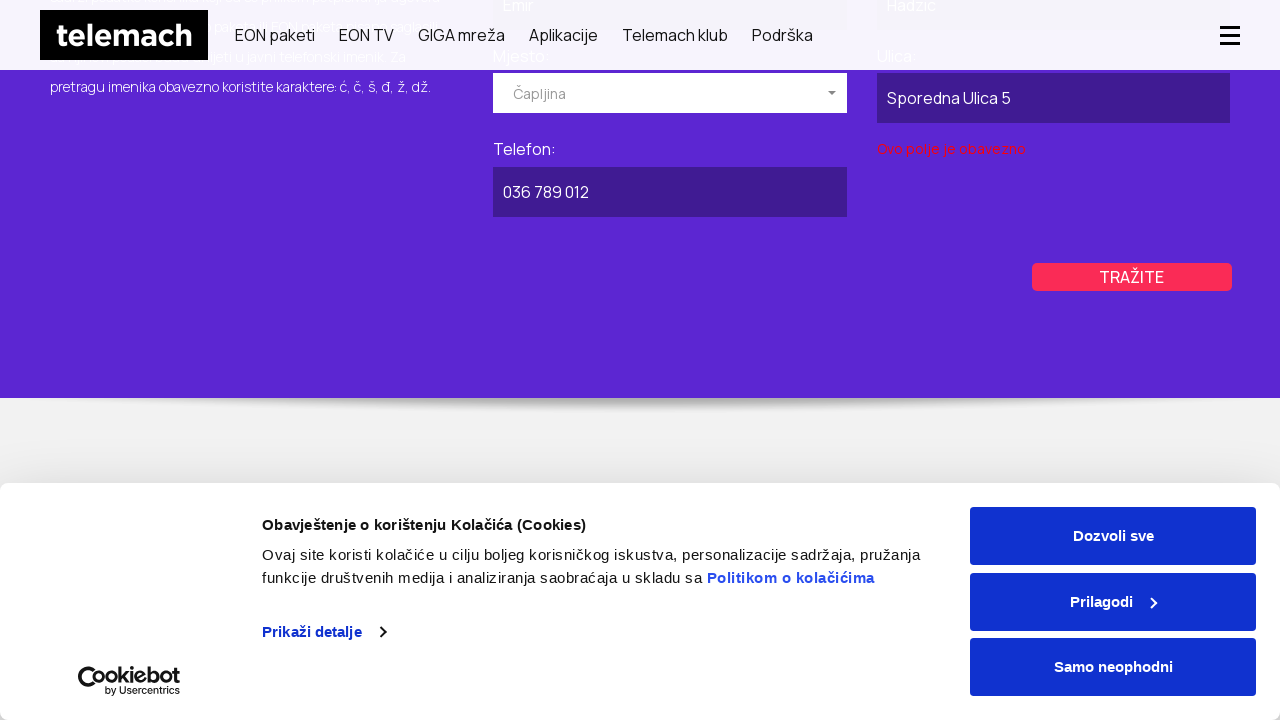